Tests browser zoom functionality by navigating to an OpenCart demo site and using JavaScript to set the page zoom level to 500%

Starting URL: https://naveenautomationlabs.com/opencart/

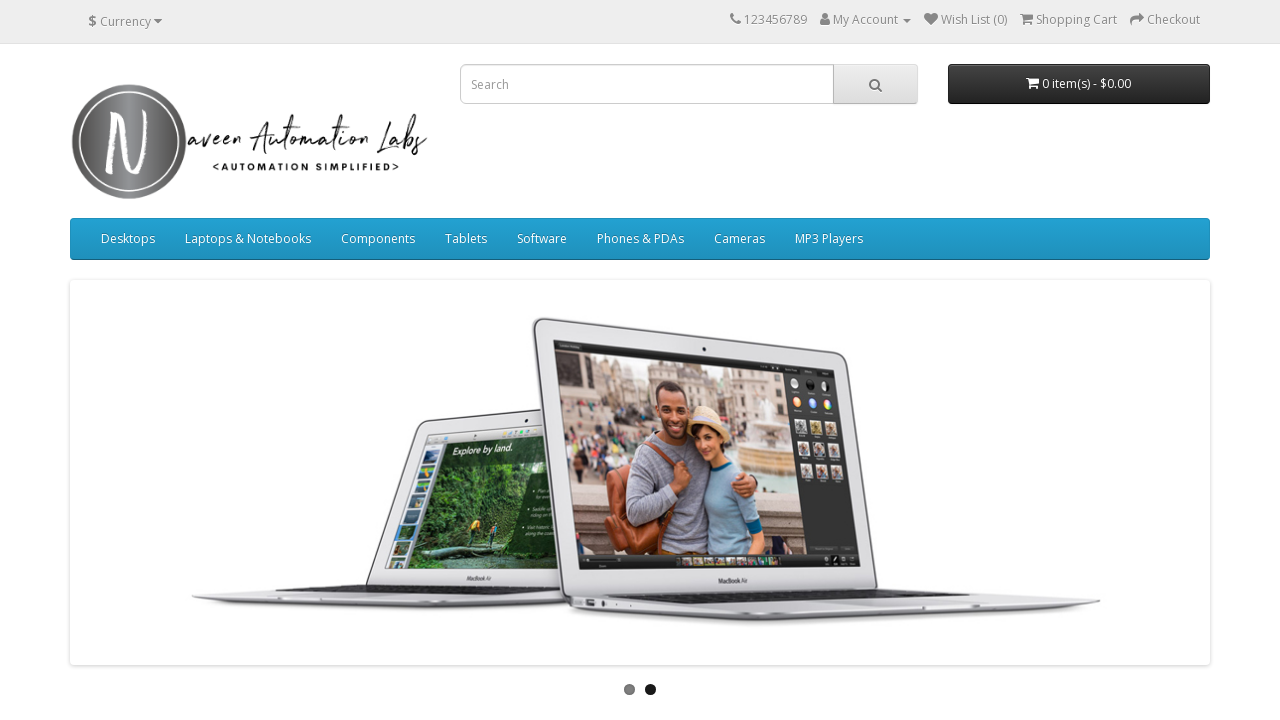

Navigated to OpenCart demo site at https://naveenautomationlabs.com/opencart/
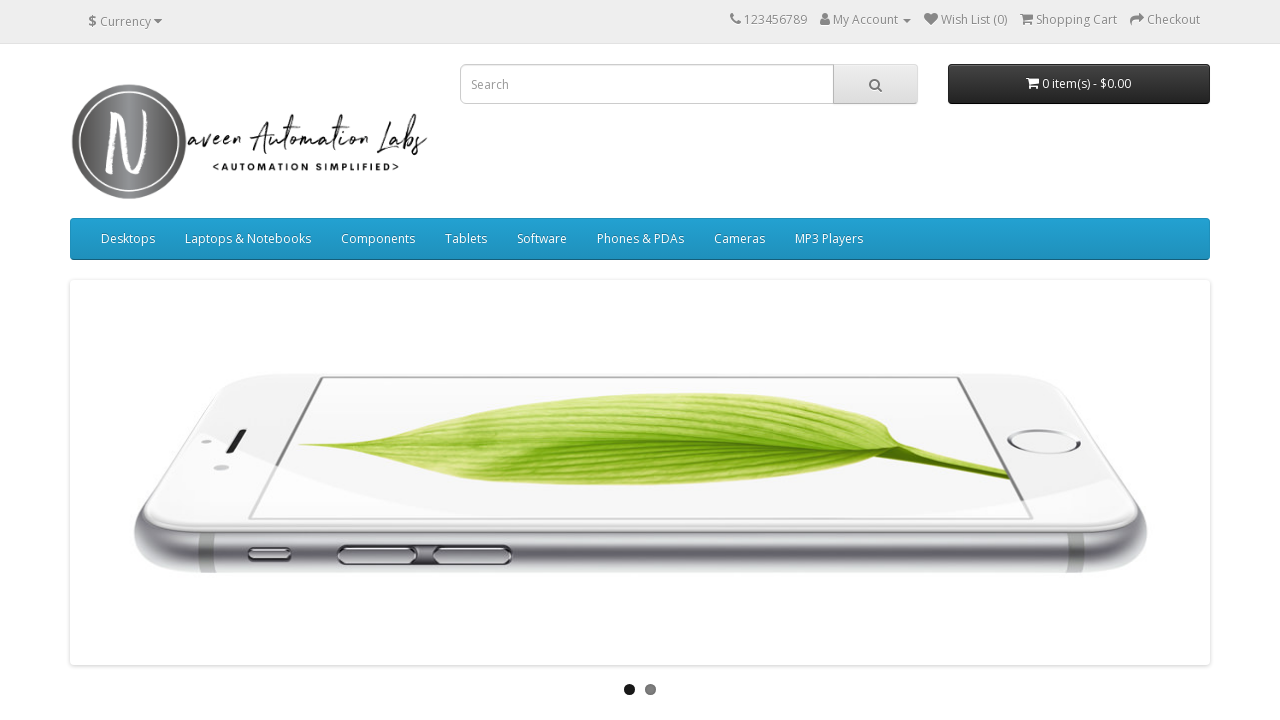

Set page zoom level to 500% using JavaScript
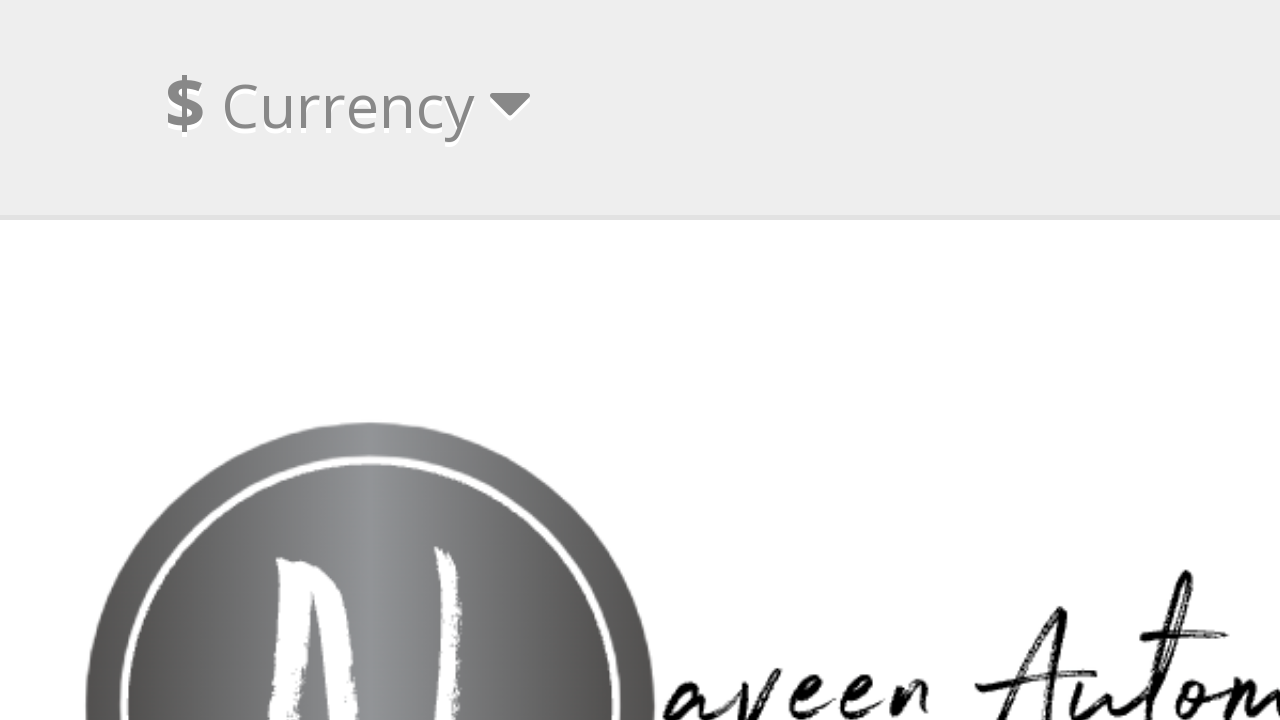

Waited 1 second to observe zoom effect
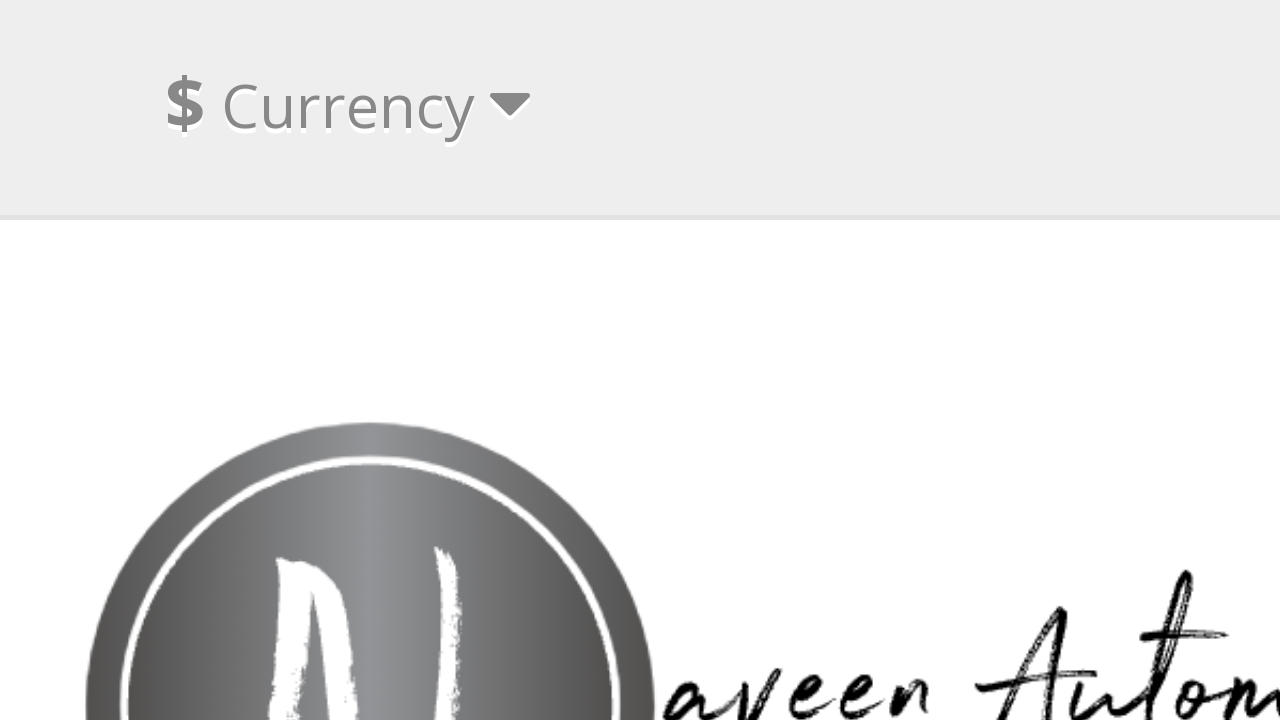

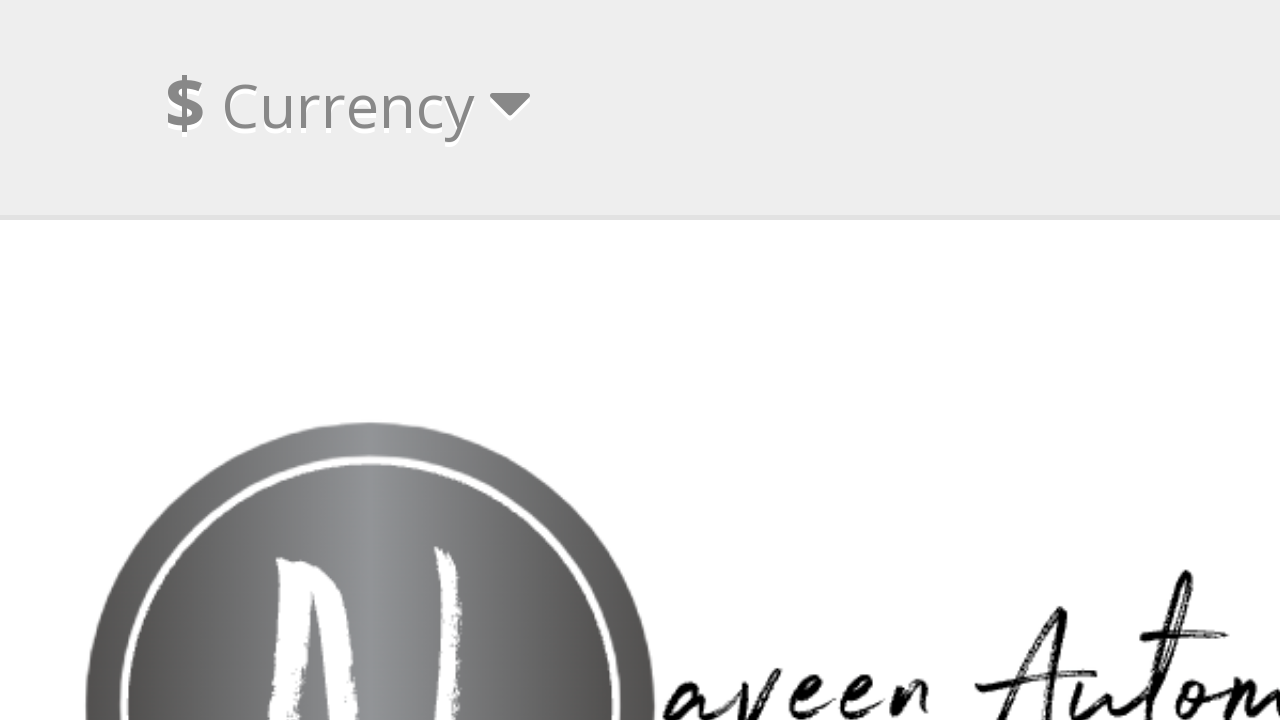